Tests alert handling functionality by triggering different types of alerts (normal, timer-based, and confirmation alerts) and accepting them

Starting URL: https://demoqa.com/alerts

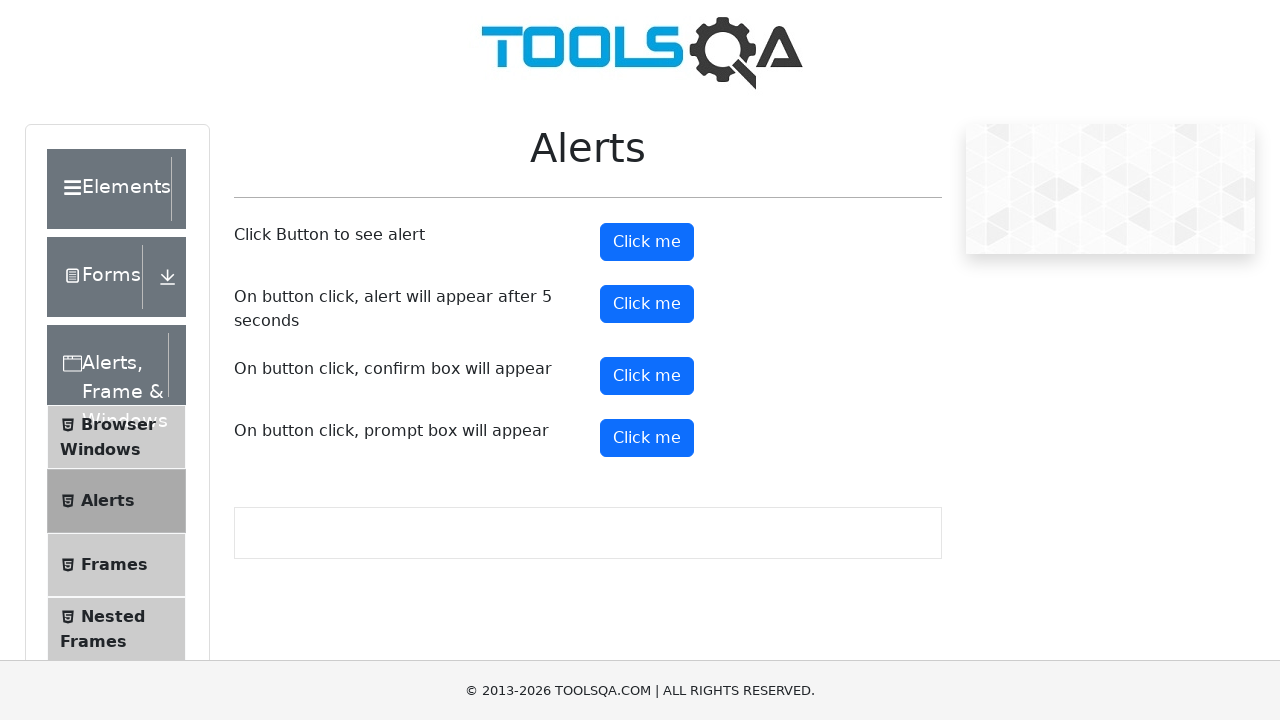

Clicked alert button to trigger normal alert at (647, 242) on #alertButton
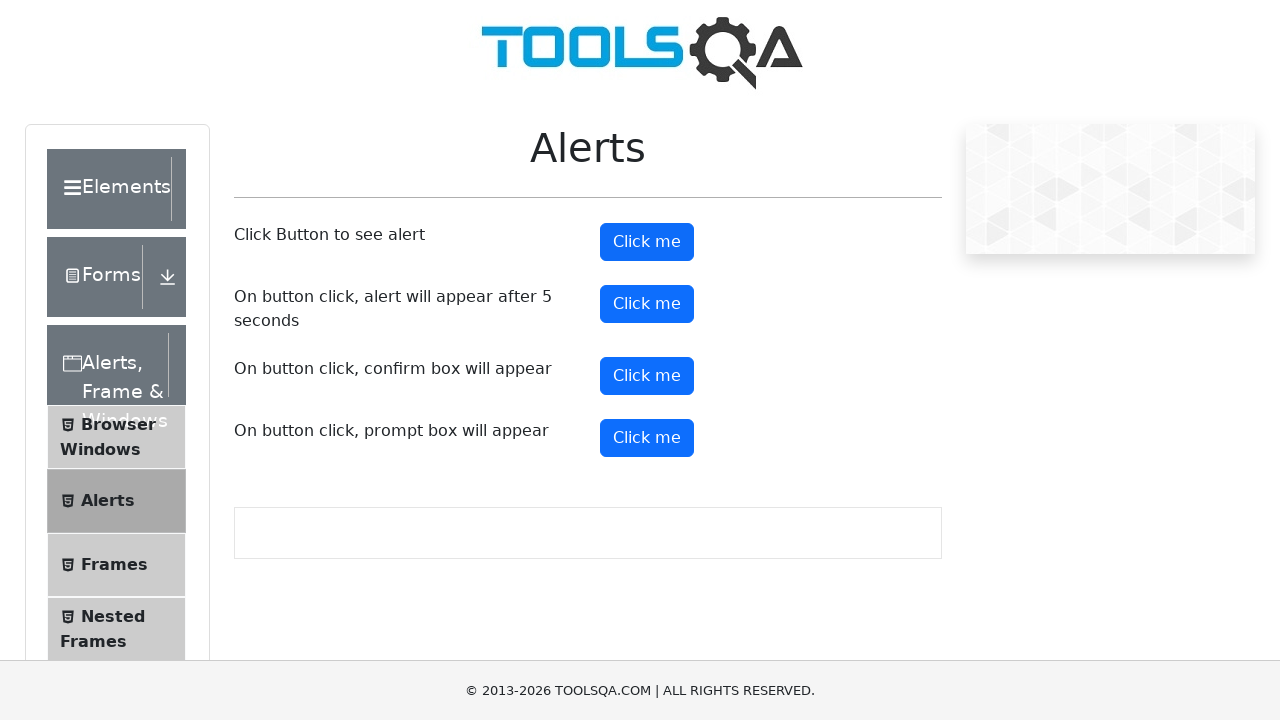

Accepted normal alert dialog
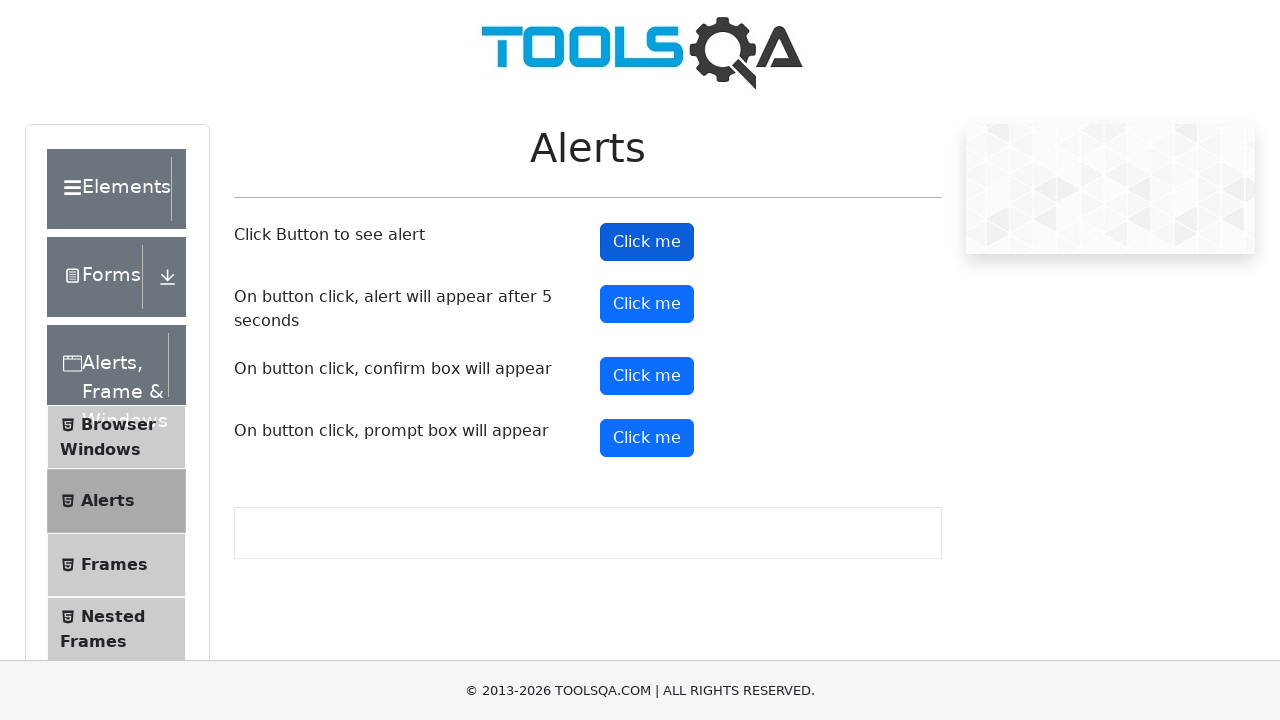

Clicked timer alert button to trigger alert after 5 seconds at (647, 304) on #timerAlertButton
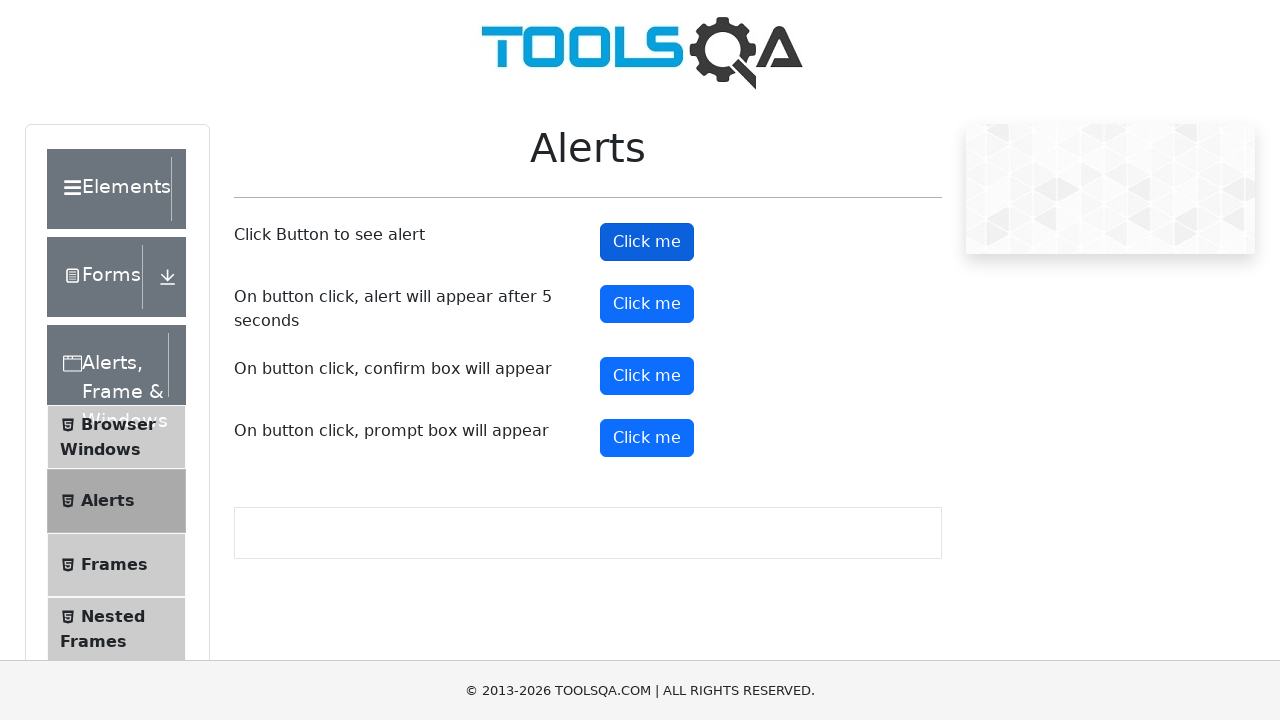

Accepted timer-based alert dialog
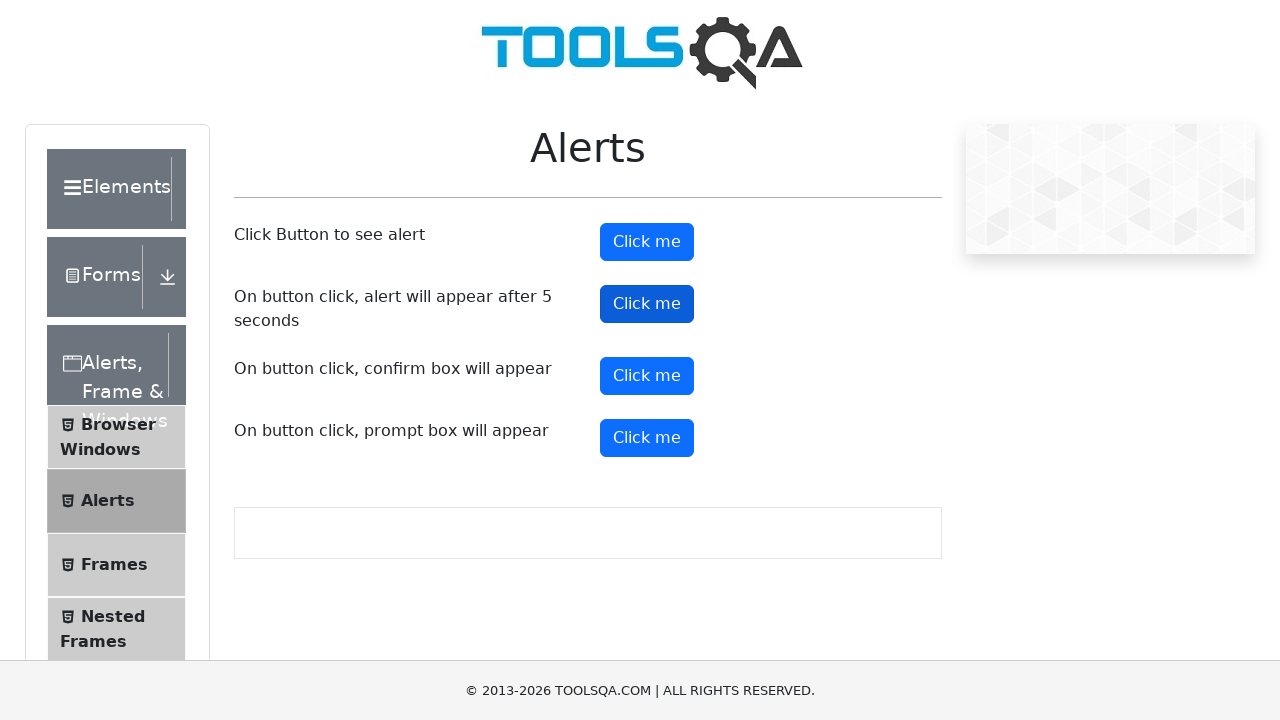

Clicked confirm button to trigger confirmation alert at (647, 376) on #confirmButton
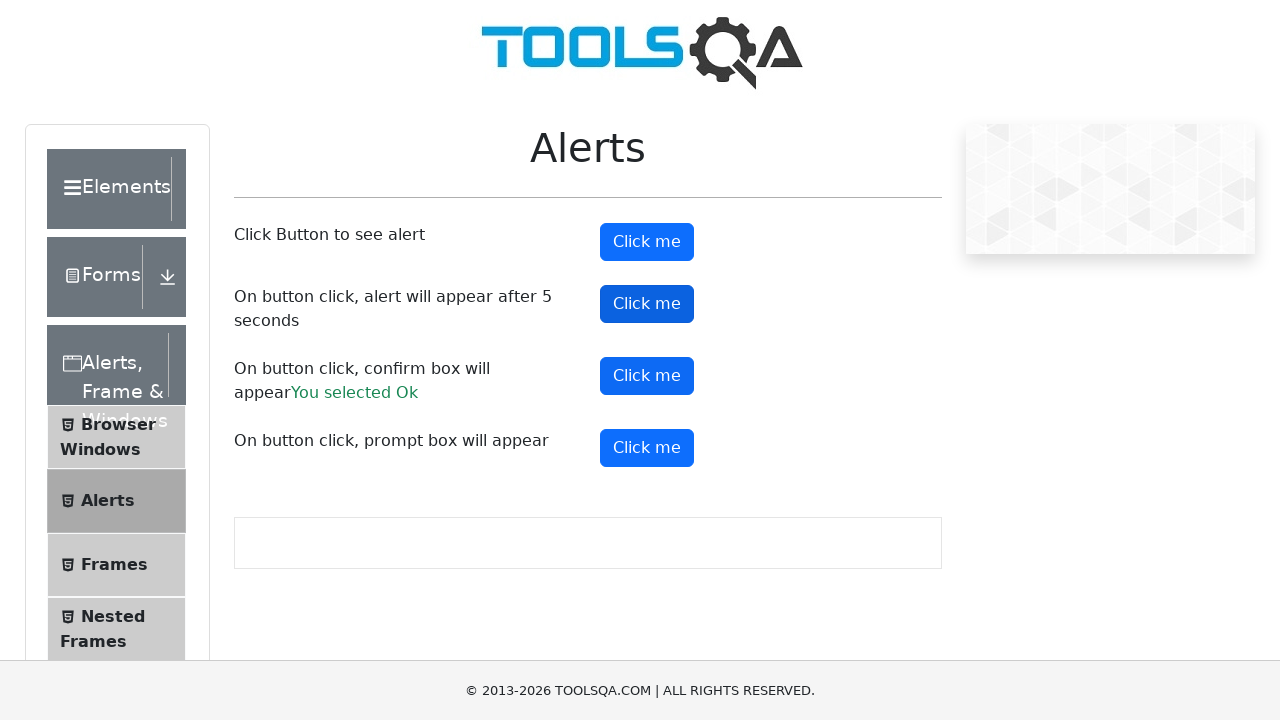

Accepted confirmation alert dialog
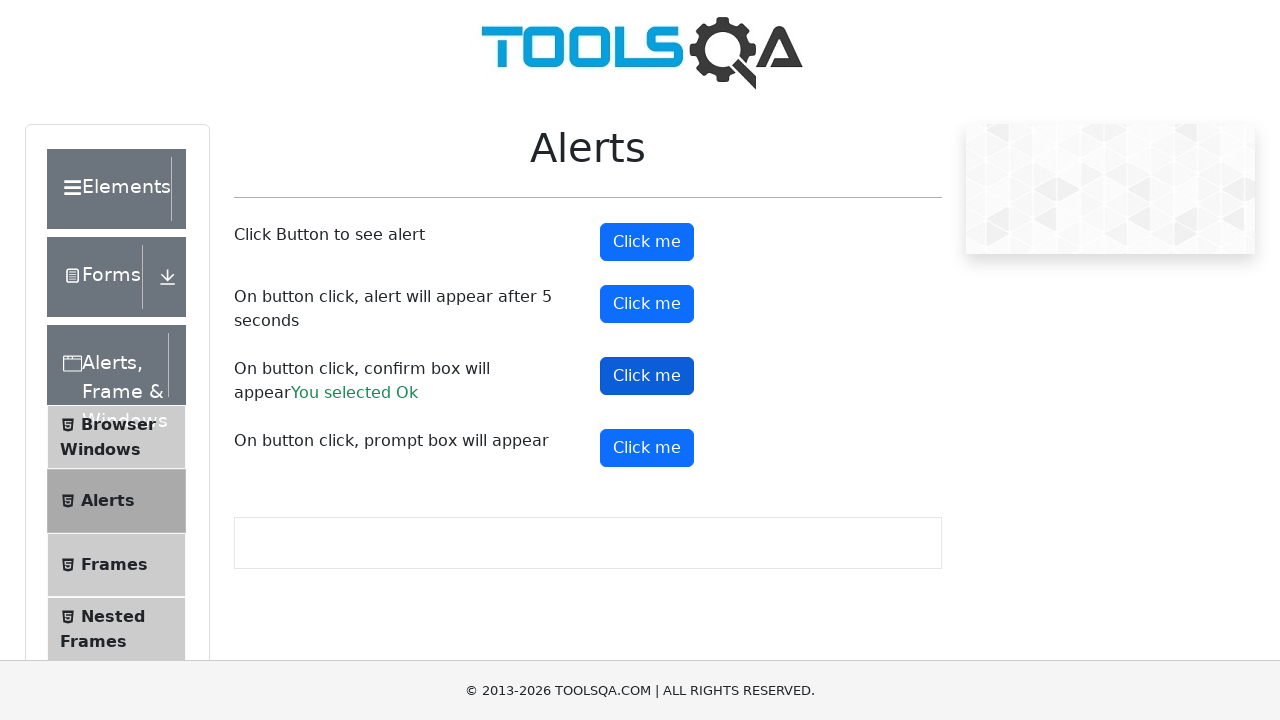

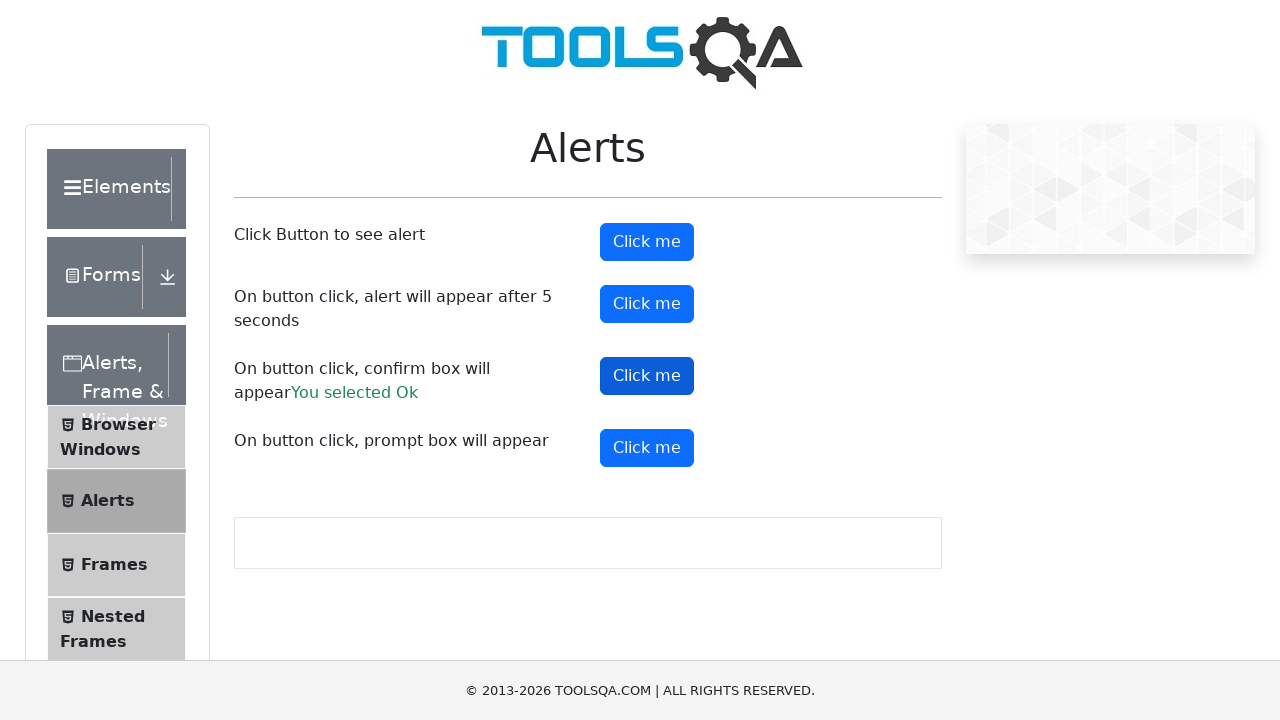